Navigates to Basic elements section, clicks on Alert button and verifies if the alert message contains "TechnoCredits"

Starting URL: http://automationbykrishna.com

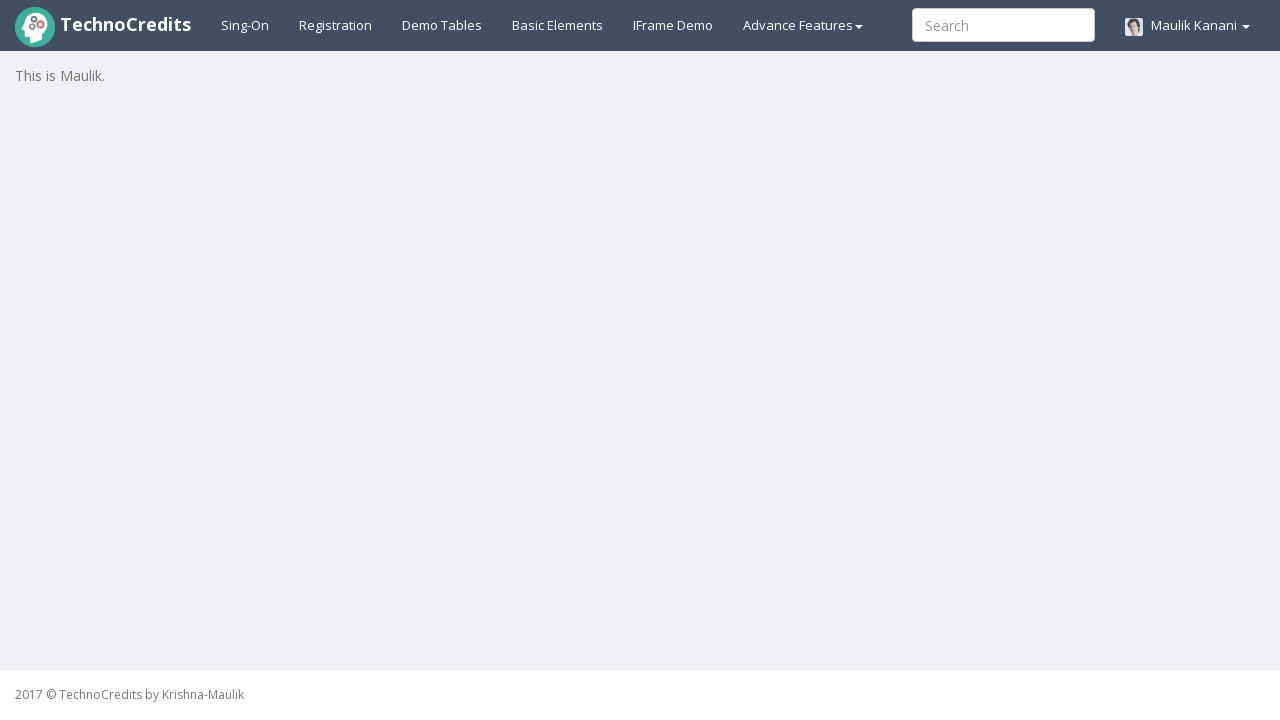

Clicked on Basic elements section link at (558, 25) on xpath=//a[@id='basicelements']
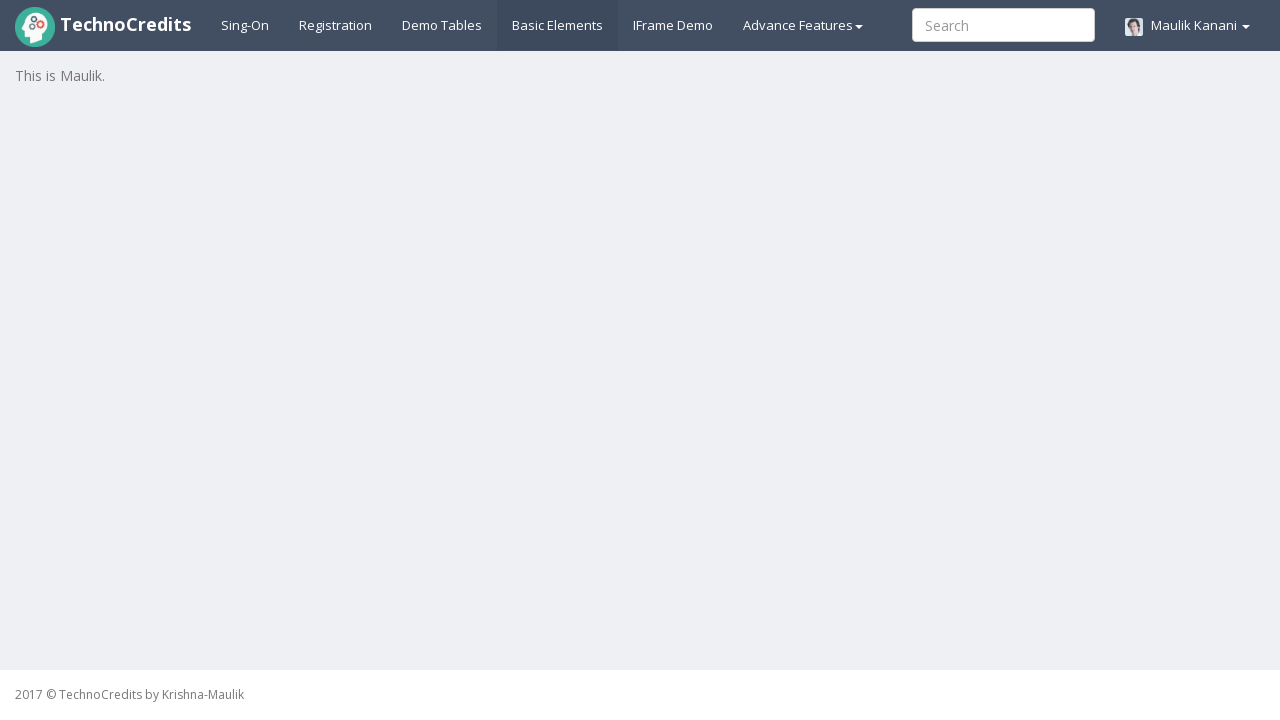

Waited for page to load (3000ms timeout)
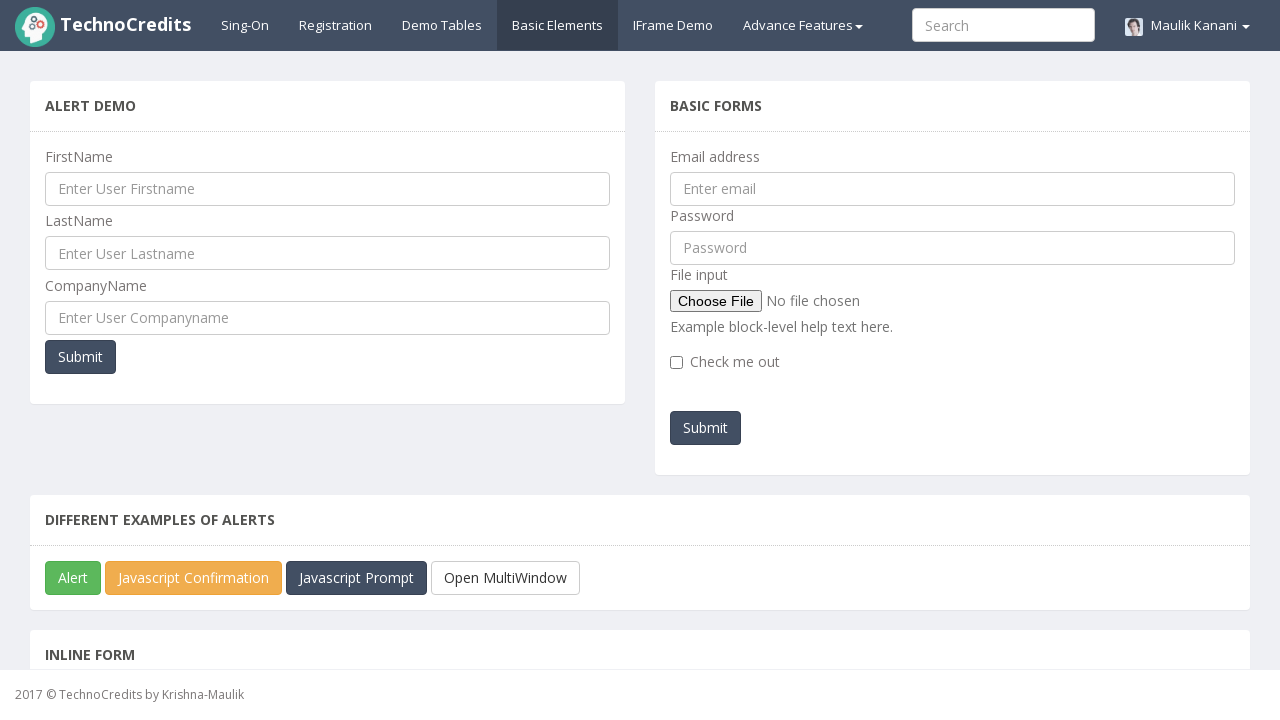

Clicked Alert button to trigger JavaScript alert at (73, 578) on xpath=//button[@id='javascriptAlert']
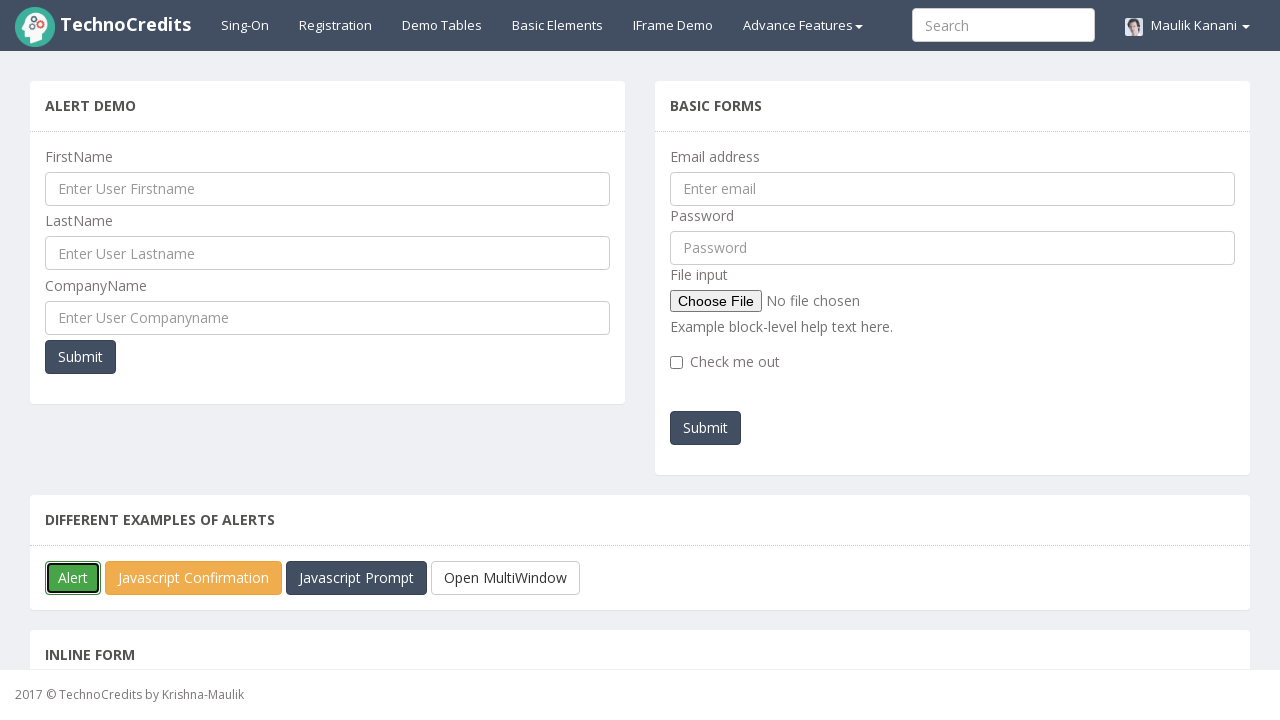

Set up dialog handler to accept alert
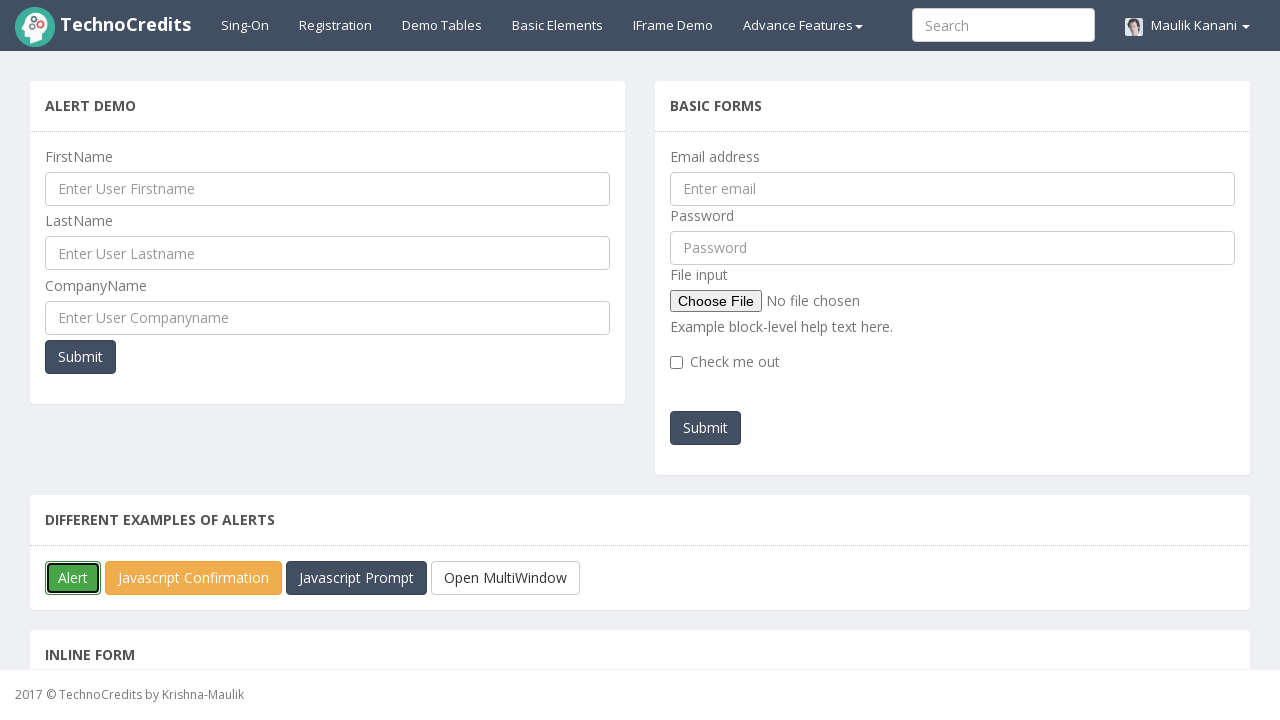

Alert dialog accepted and verified to contain 'TechnoCredits'
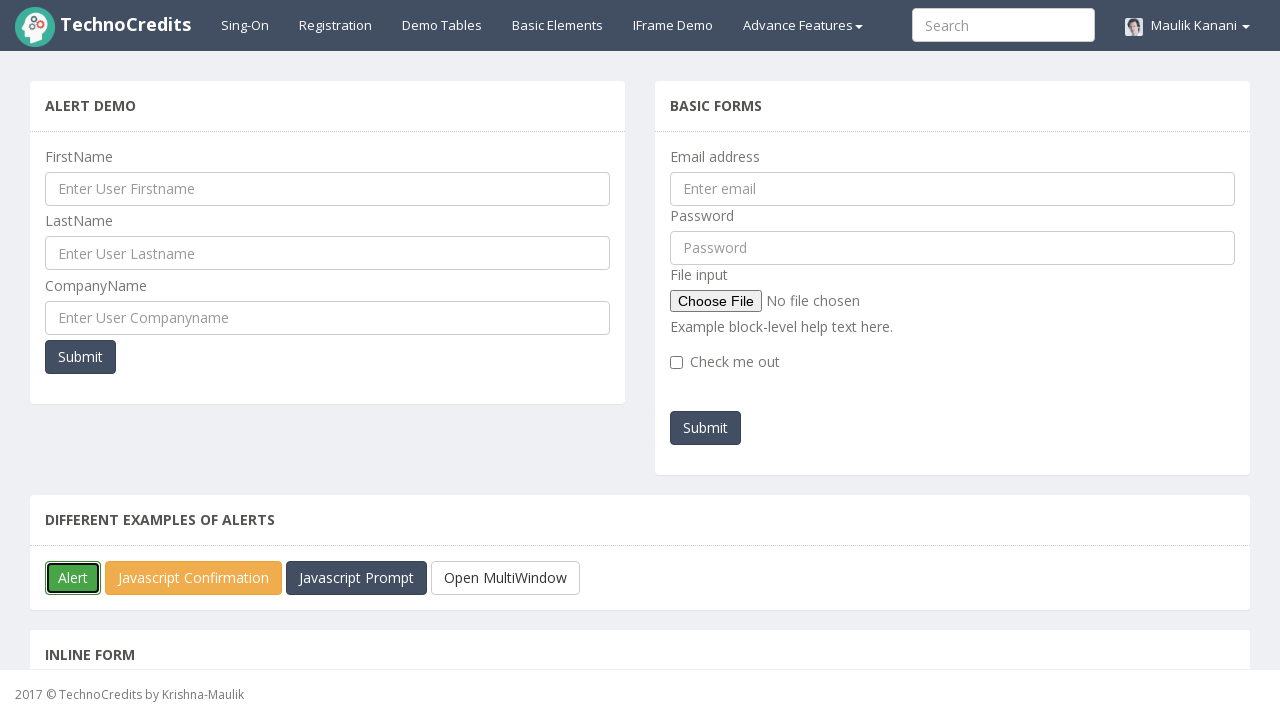

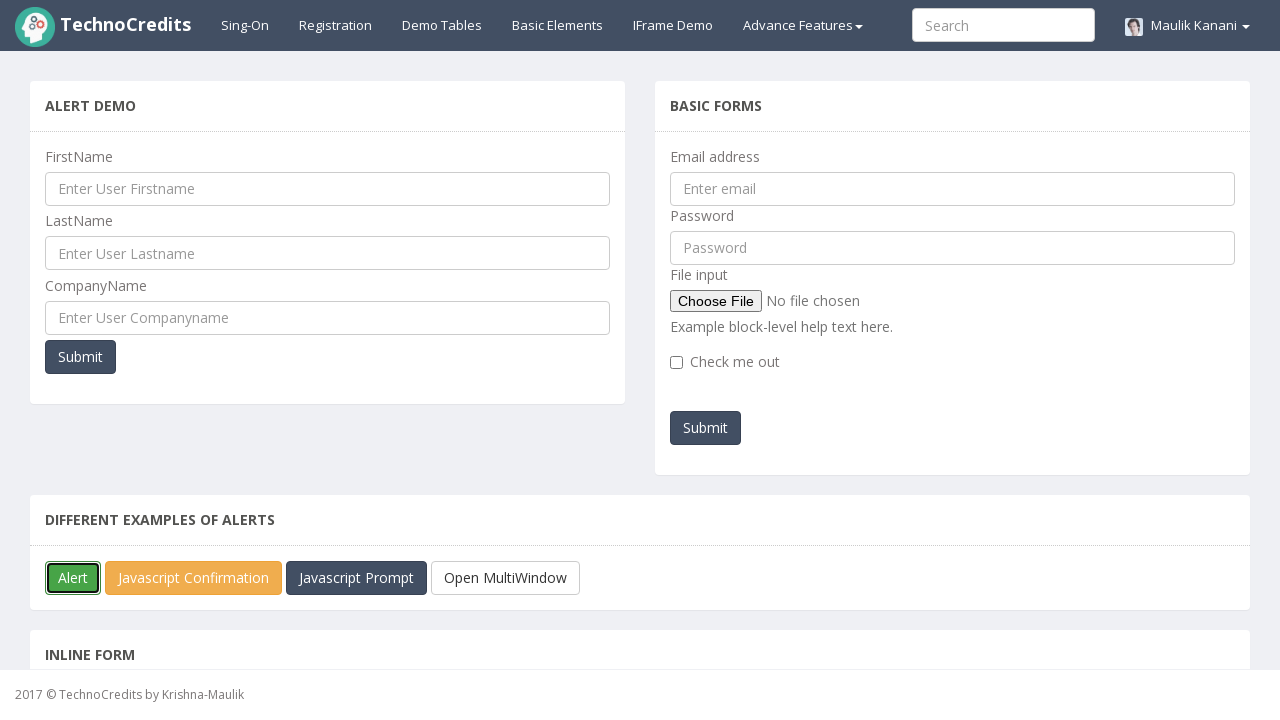